Navigates to Rediff homepage and then to the Money Gainers page, demonstrating navigation between pages and waiting for page elements to load.

Starting URL: https://www.rediff.com/

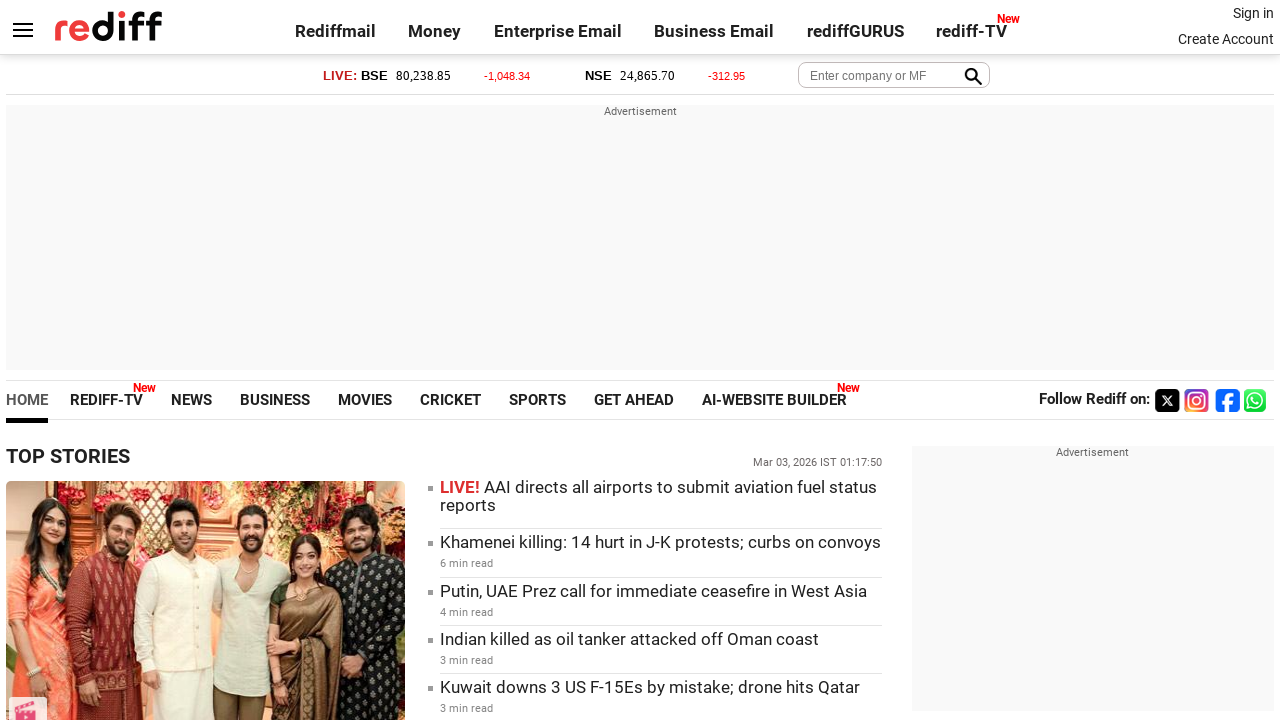

Waited for homepage elements to load
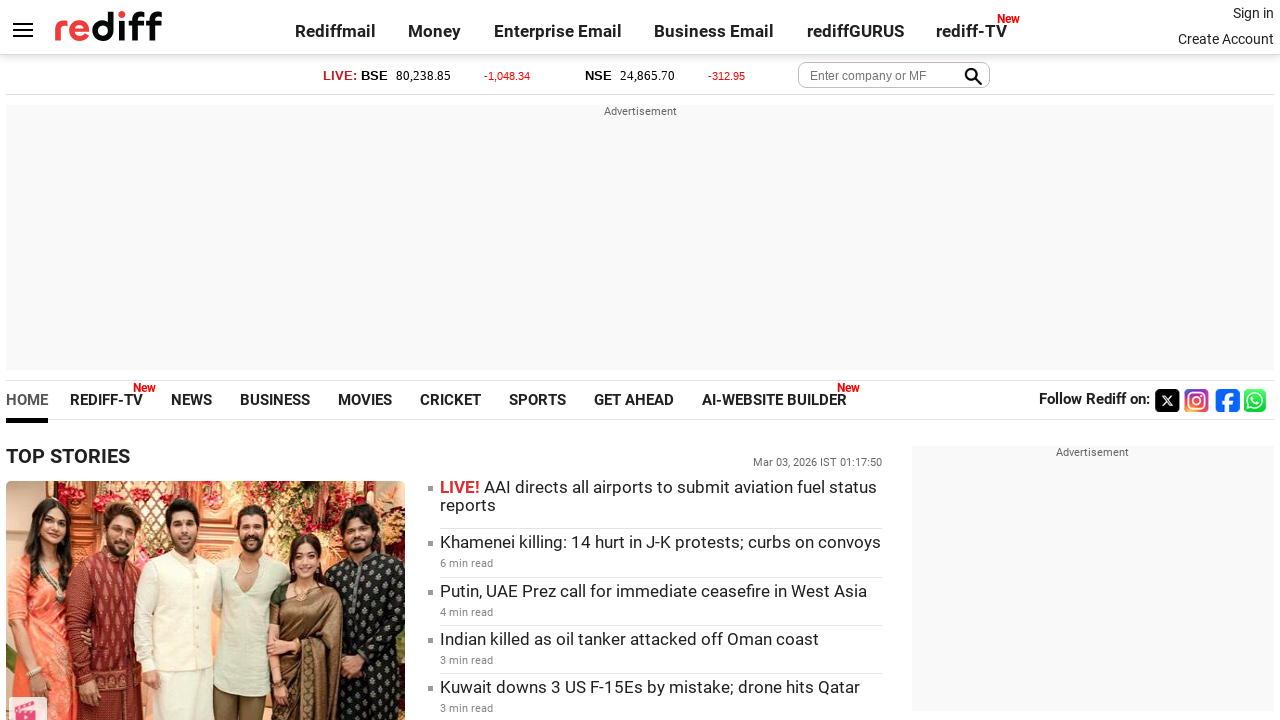

Clicked on Money link to navigate to money section at (435, 31) on a:has-text('Money')
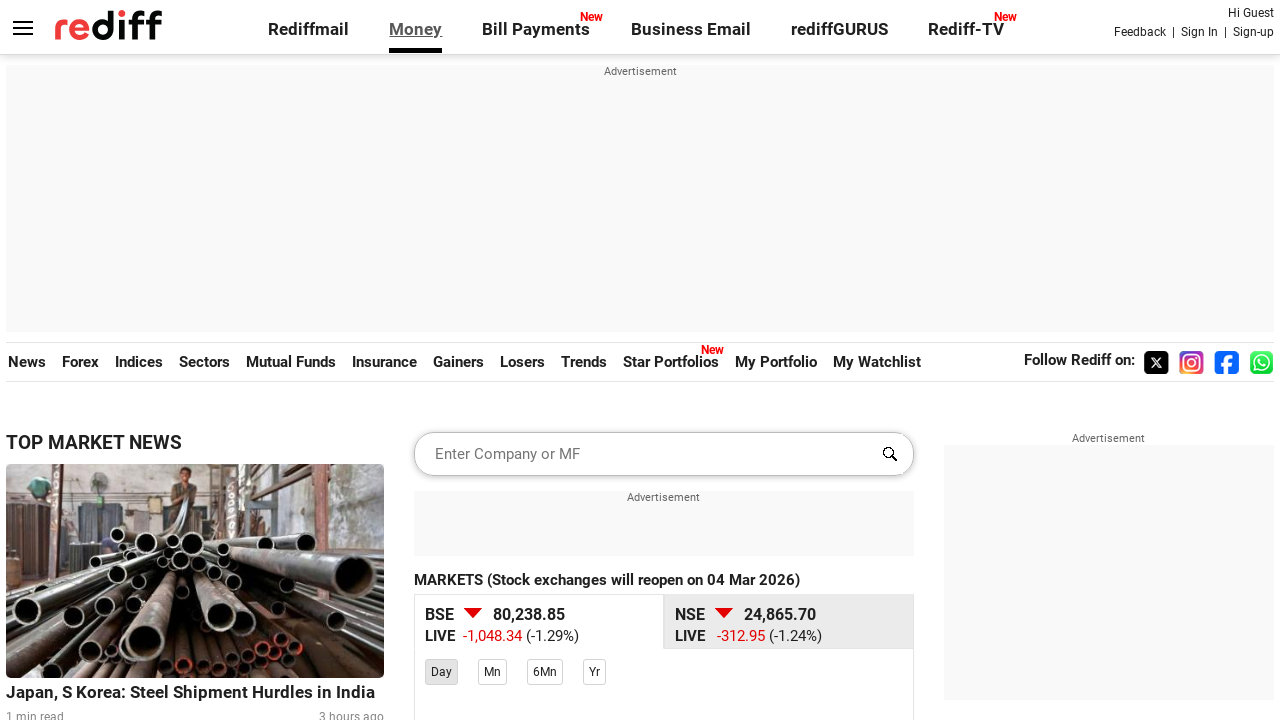

Navigated to Money Gainers page
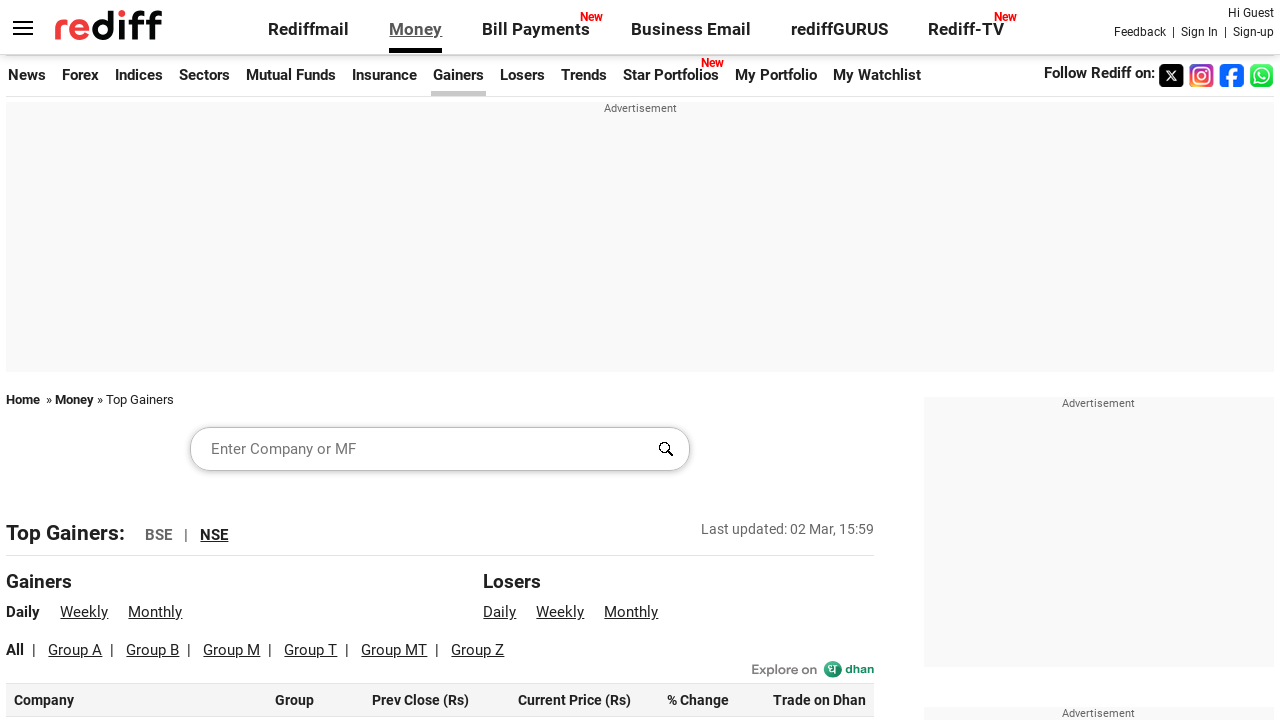

Data table loaded on gainers page
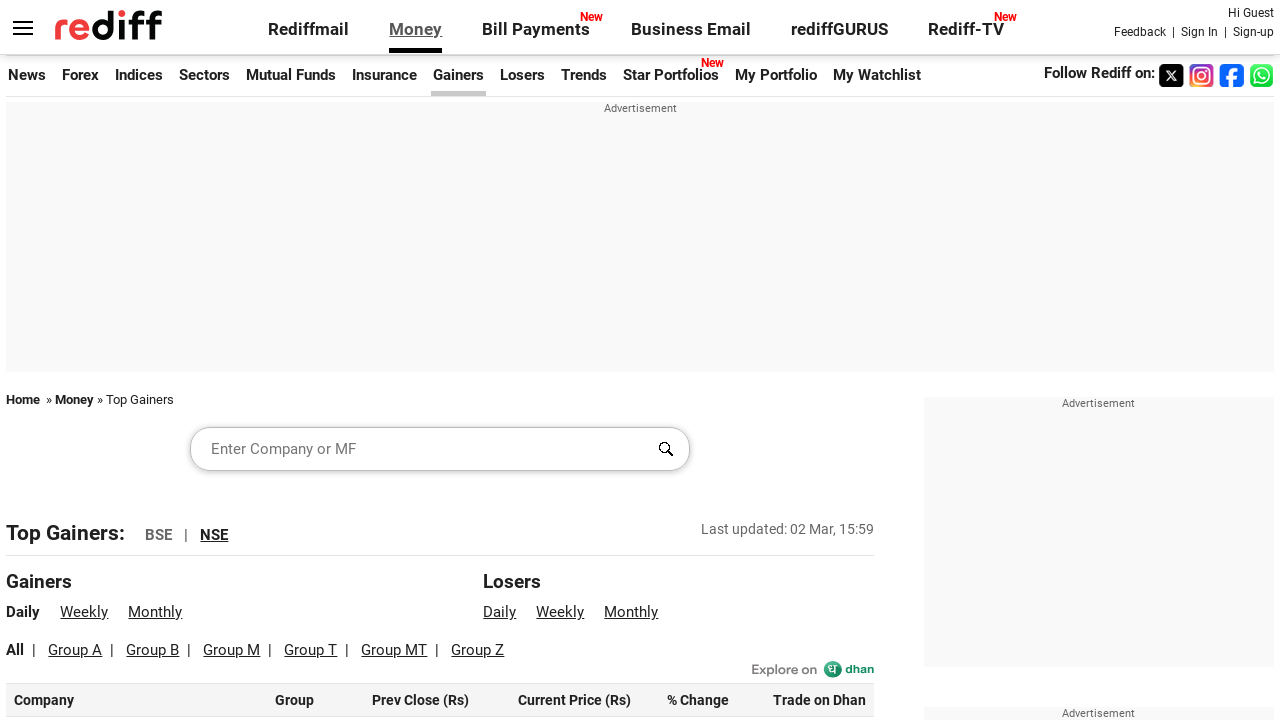

Verified table rows are present in gainers data
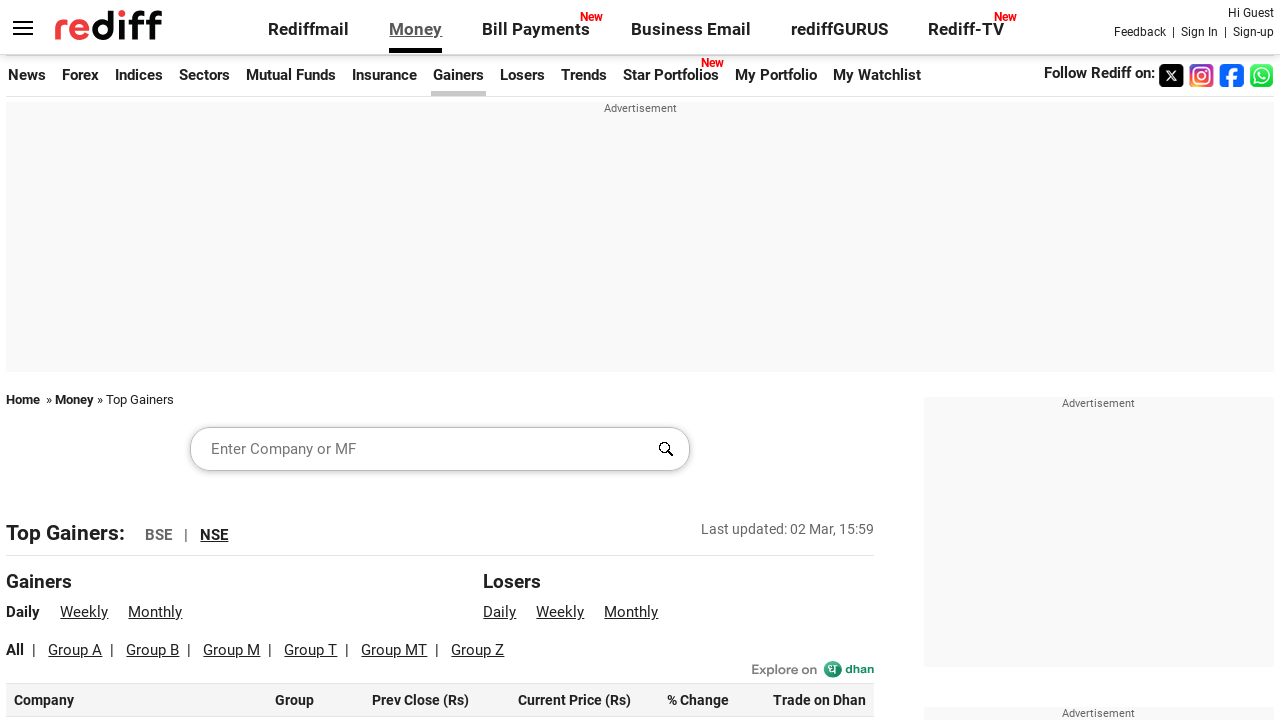

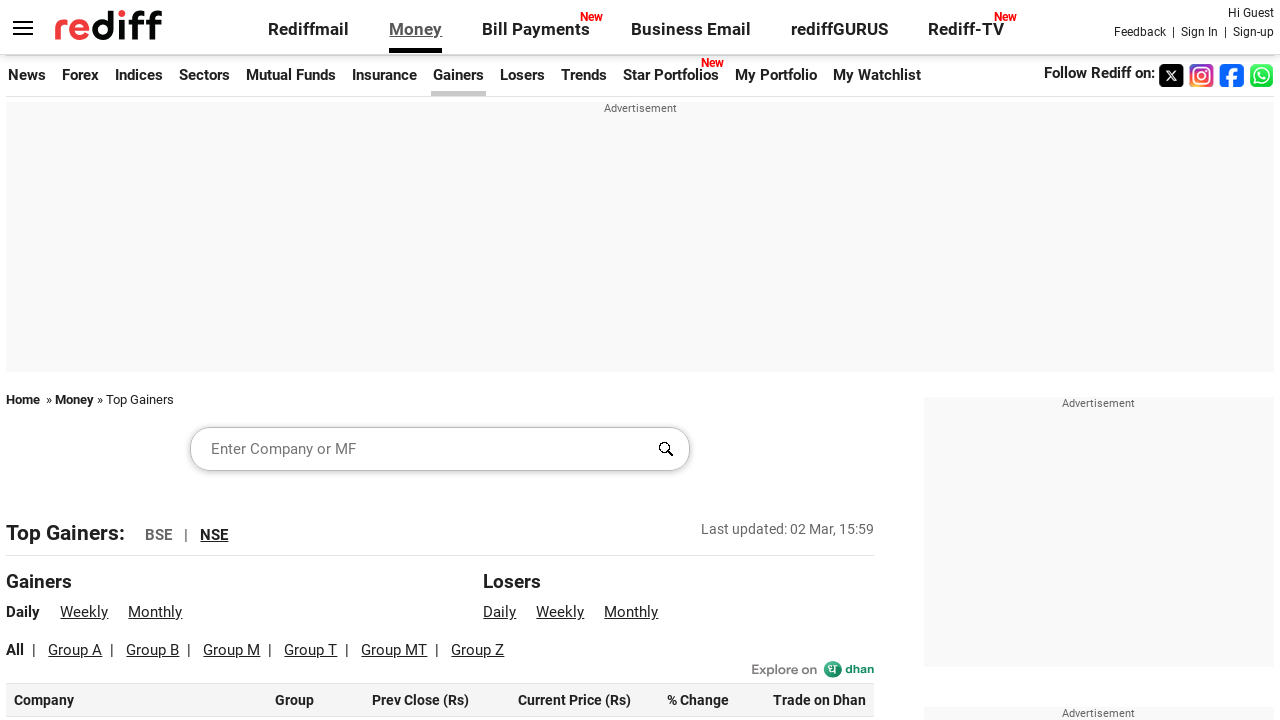